Tests navigation to the Cart page by clicking the Cart button

Starting URL: https://www.demoblaze.com/index.html

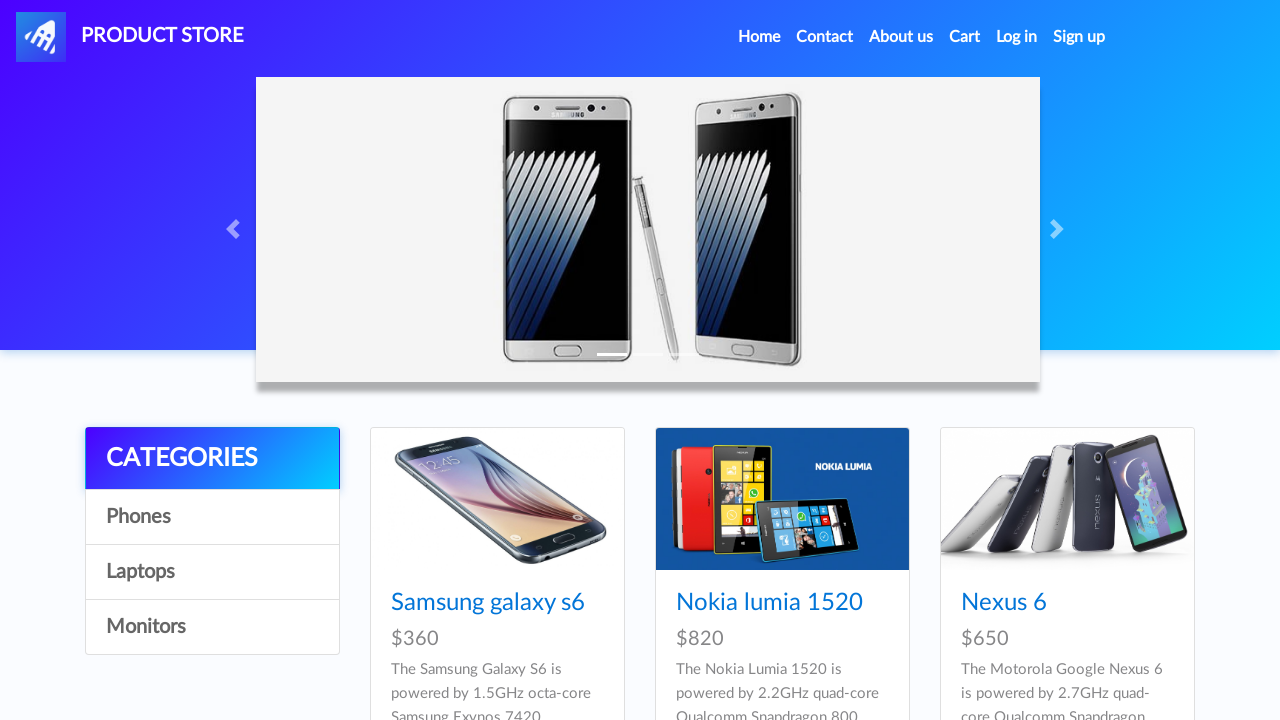

Clicked Cart button to navigate to cart page at (965, 37) on text=Cart
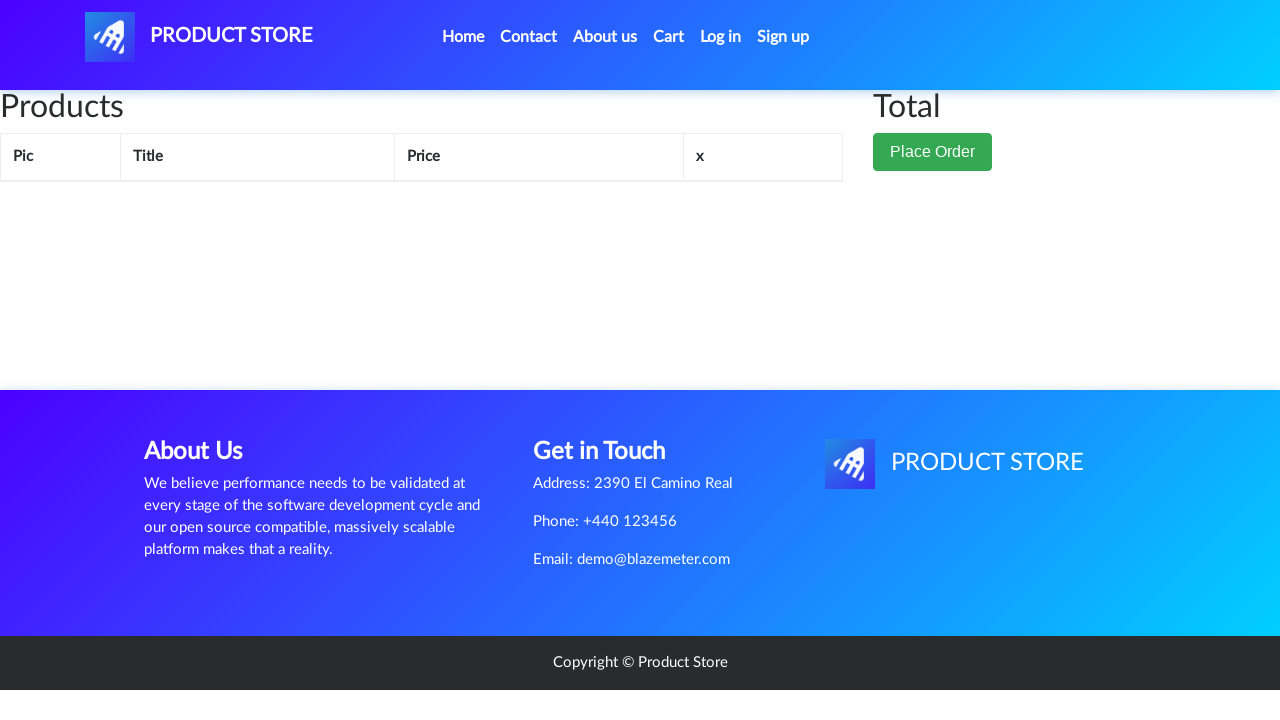

Cart page loaded successfully
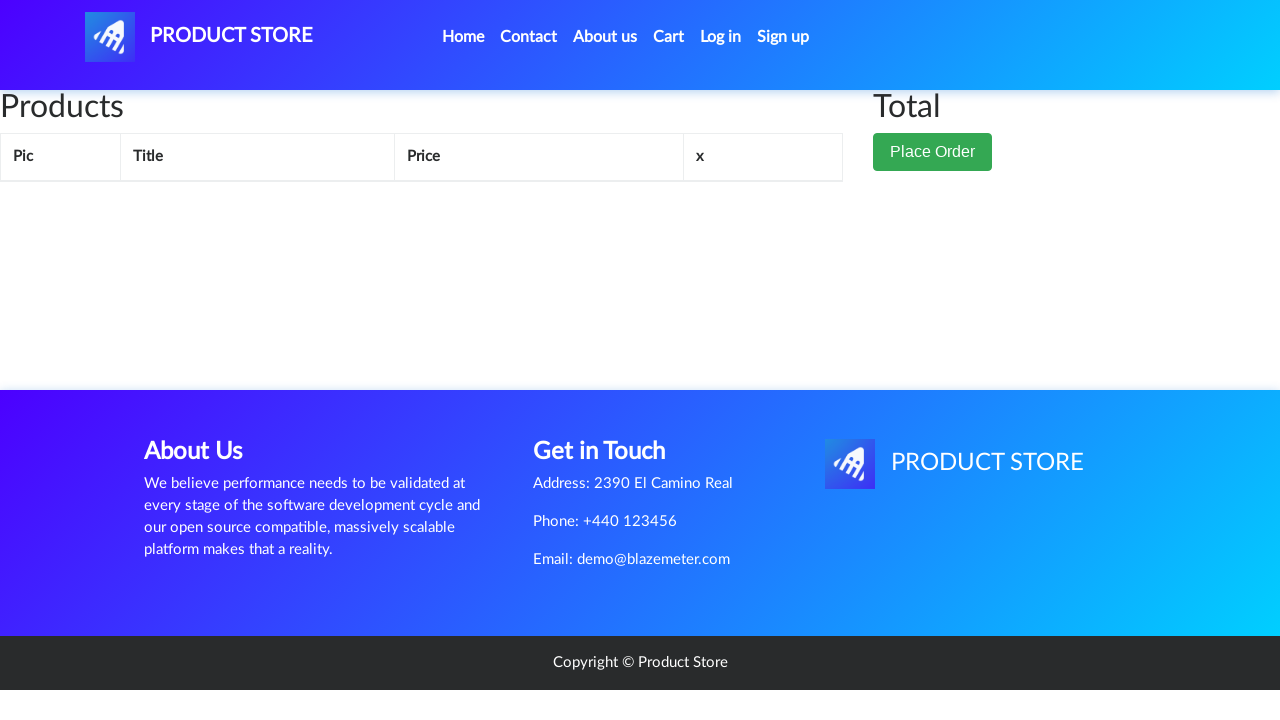

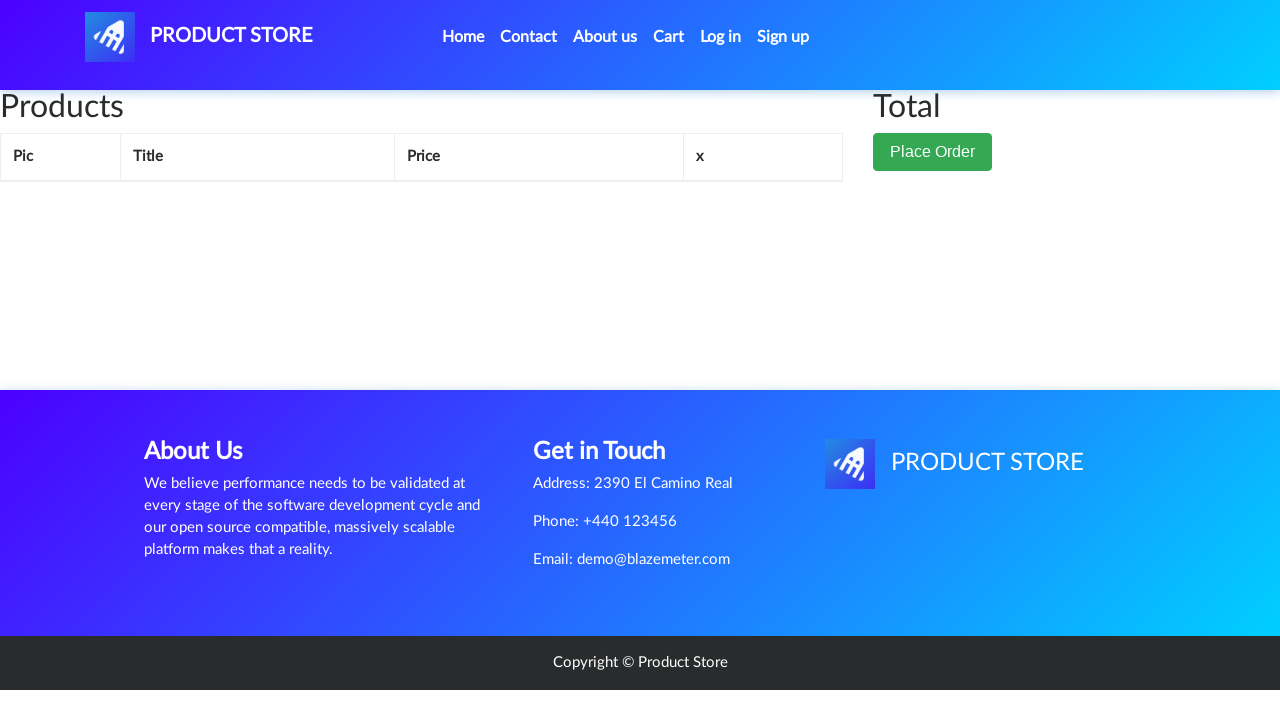